Tests multiple window handling by clicking to open a new window, switching to the child window to verify content, then switching back to the parent window to verify its content.

Starting URL: http://the-internet.herokuapp.com

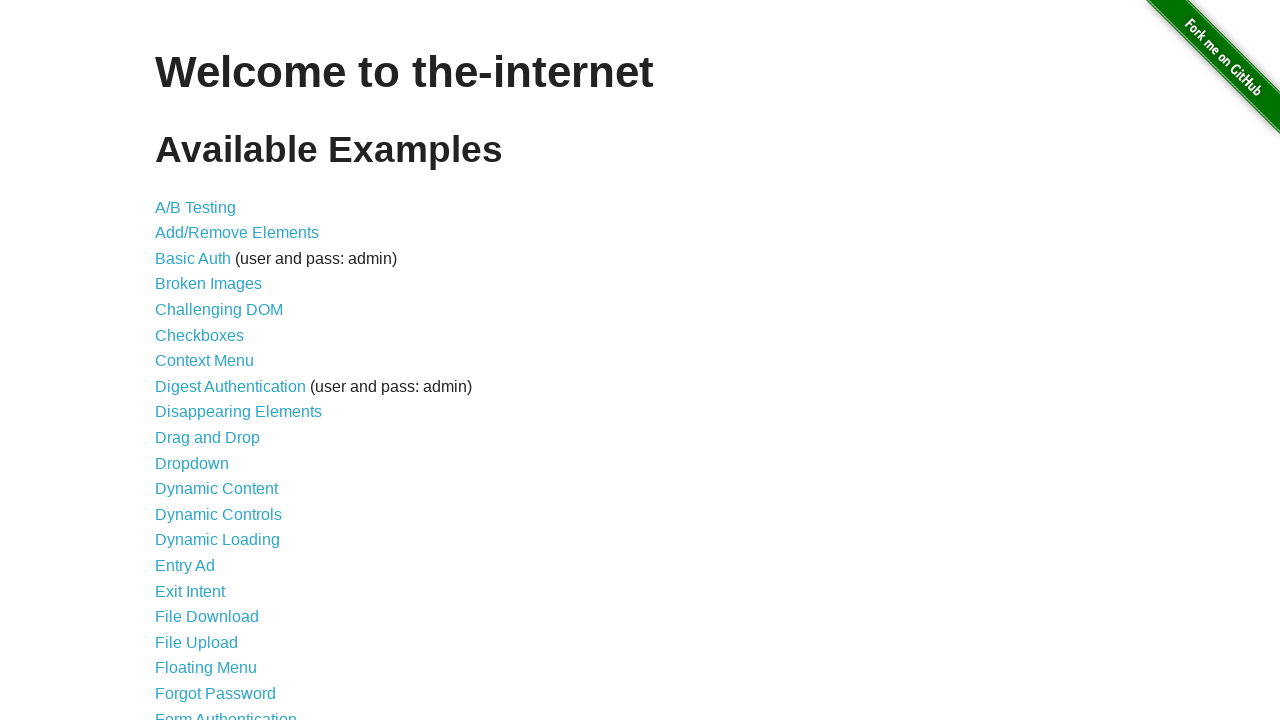

Clicked 'Multiple Windows' link to navigate to window handling page at (218, 369) on text=Multiple Windows
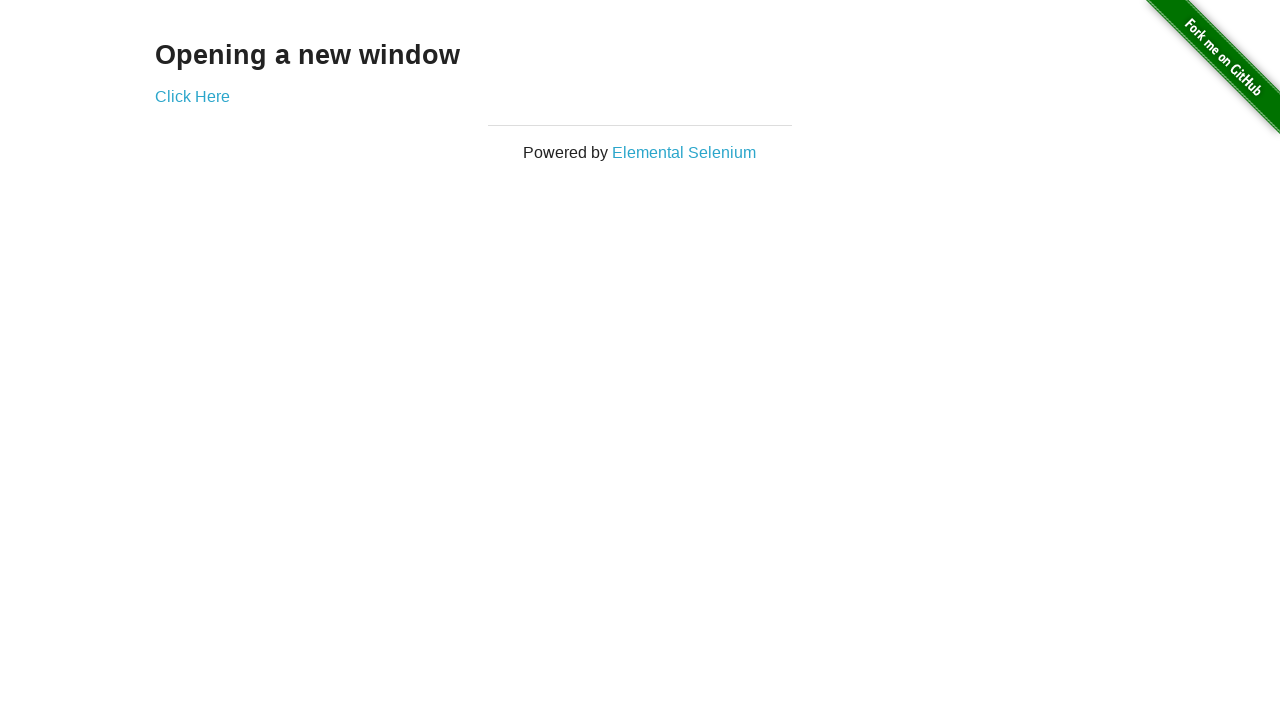

Clicked link to open new child window at (192, 96) on a[href*='windows']
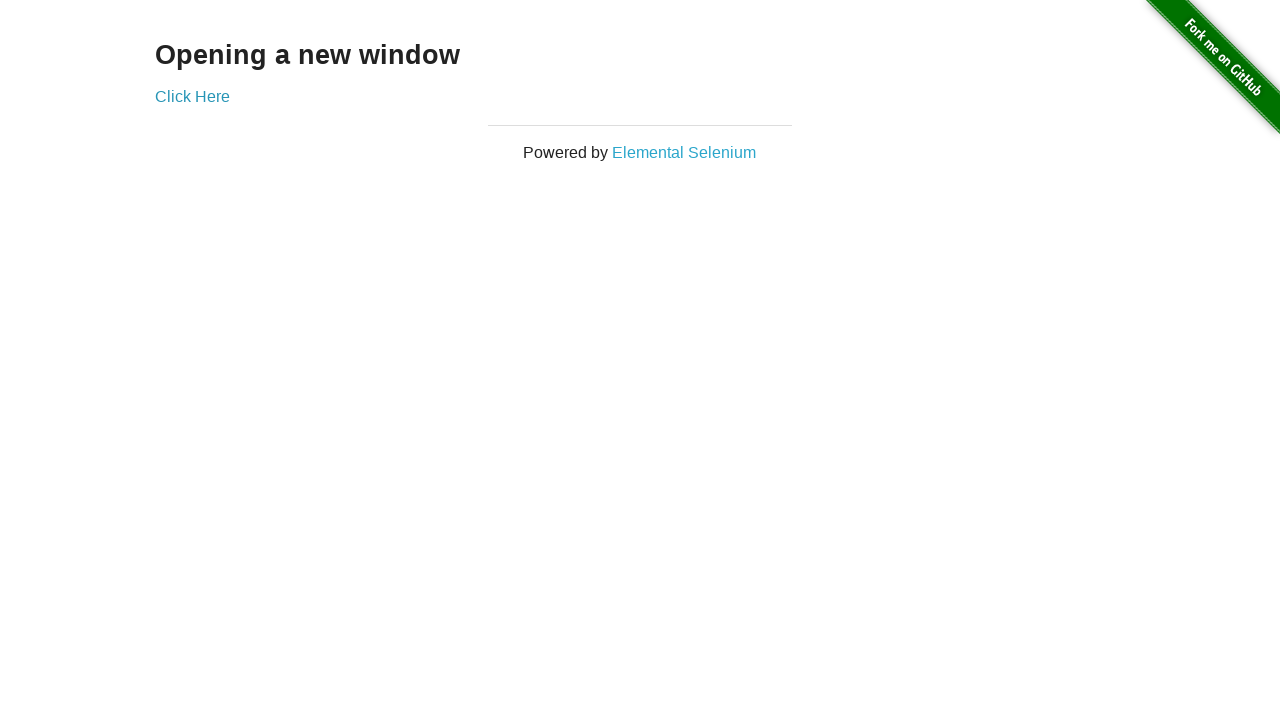

Obtained reference to newly opened child window
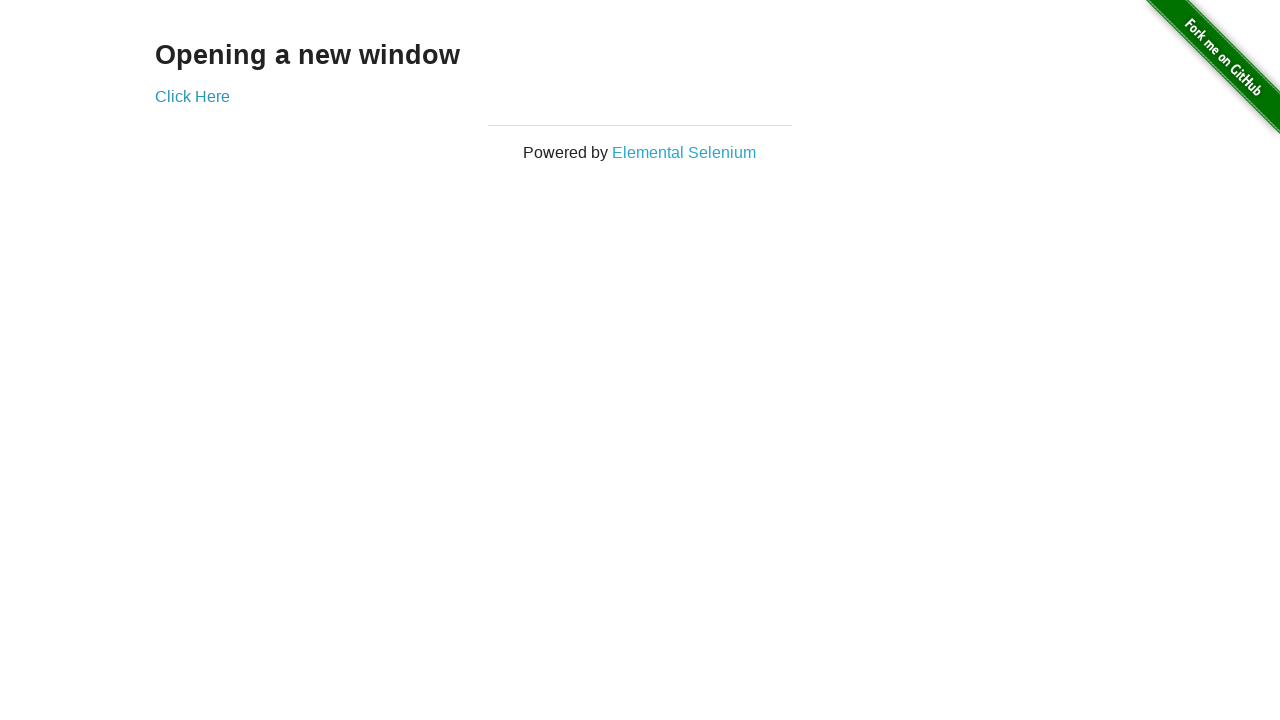

Child window loaded and example div appeared
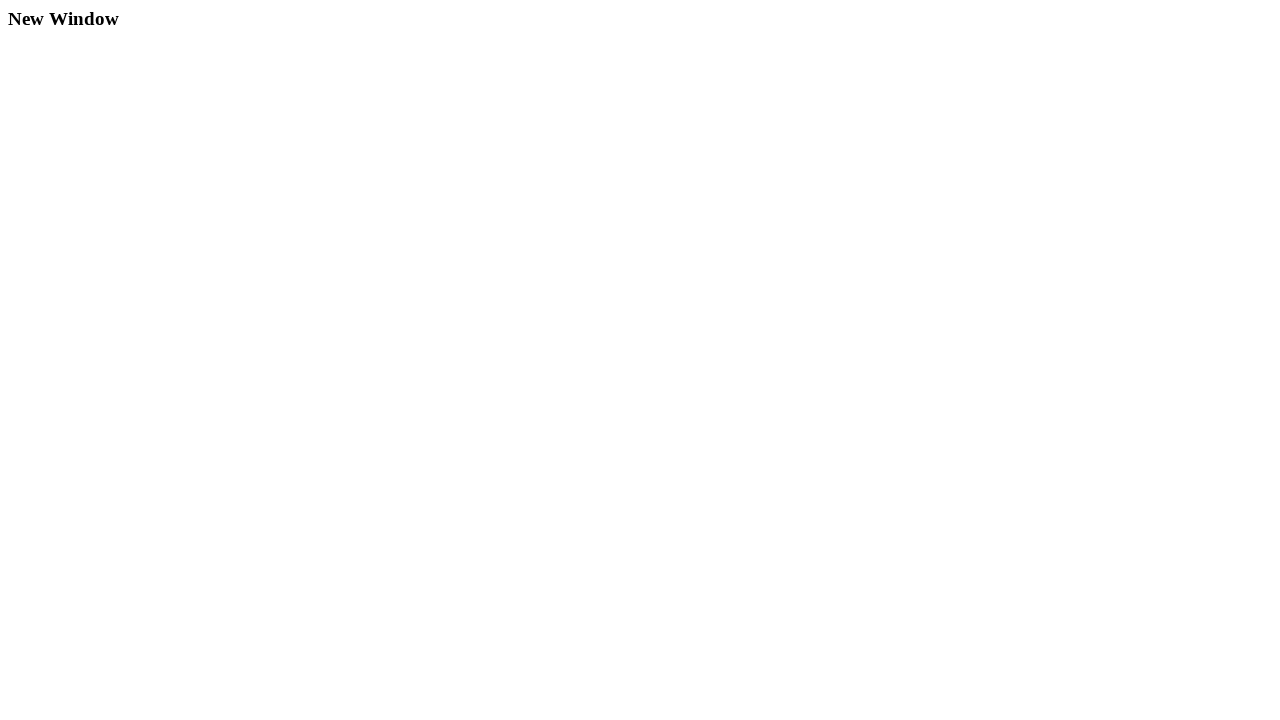

Retrieved child window content: 
  New Window

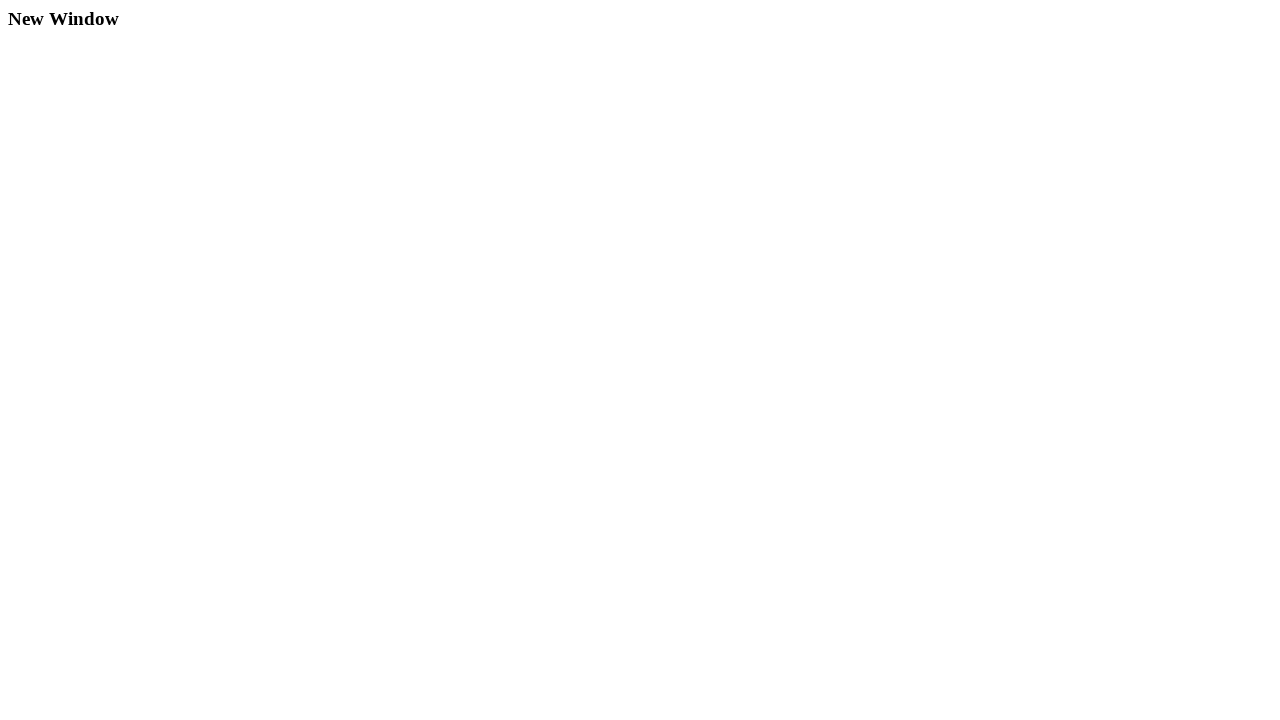

Retrieved parent window content: Opening a new window
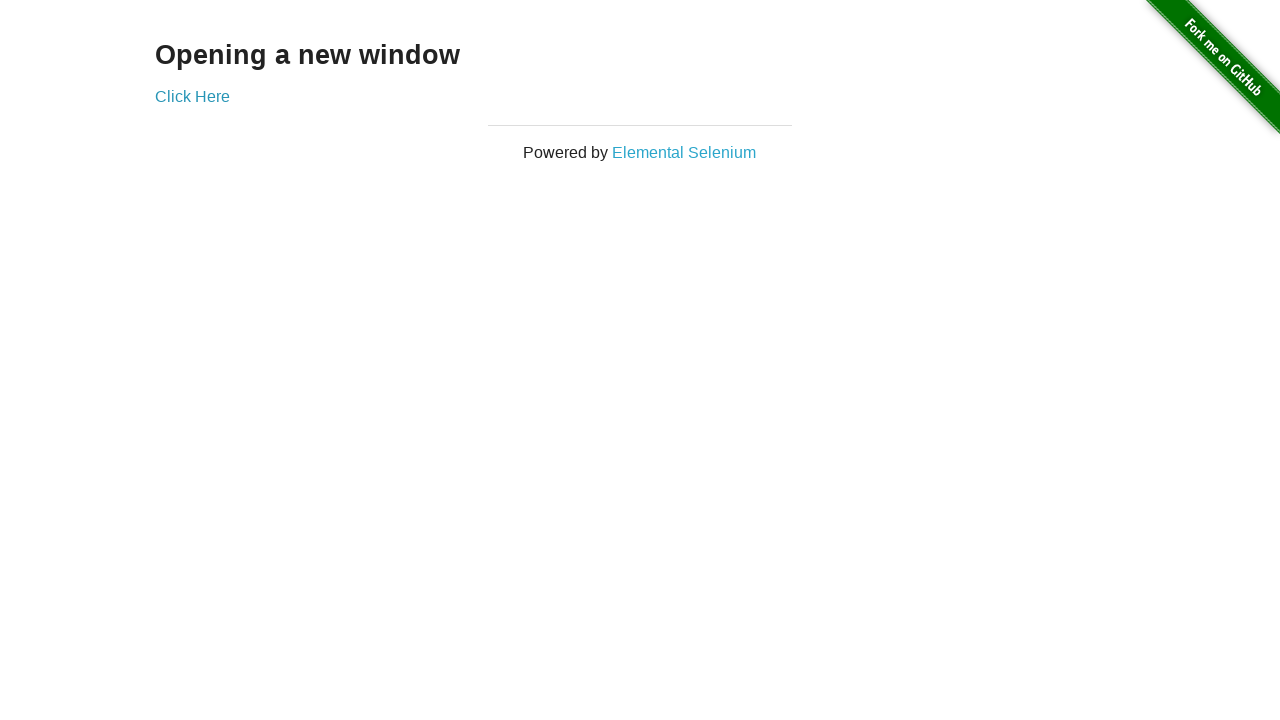

Waited 2 seconds for final state
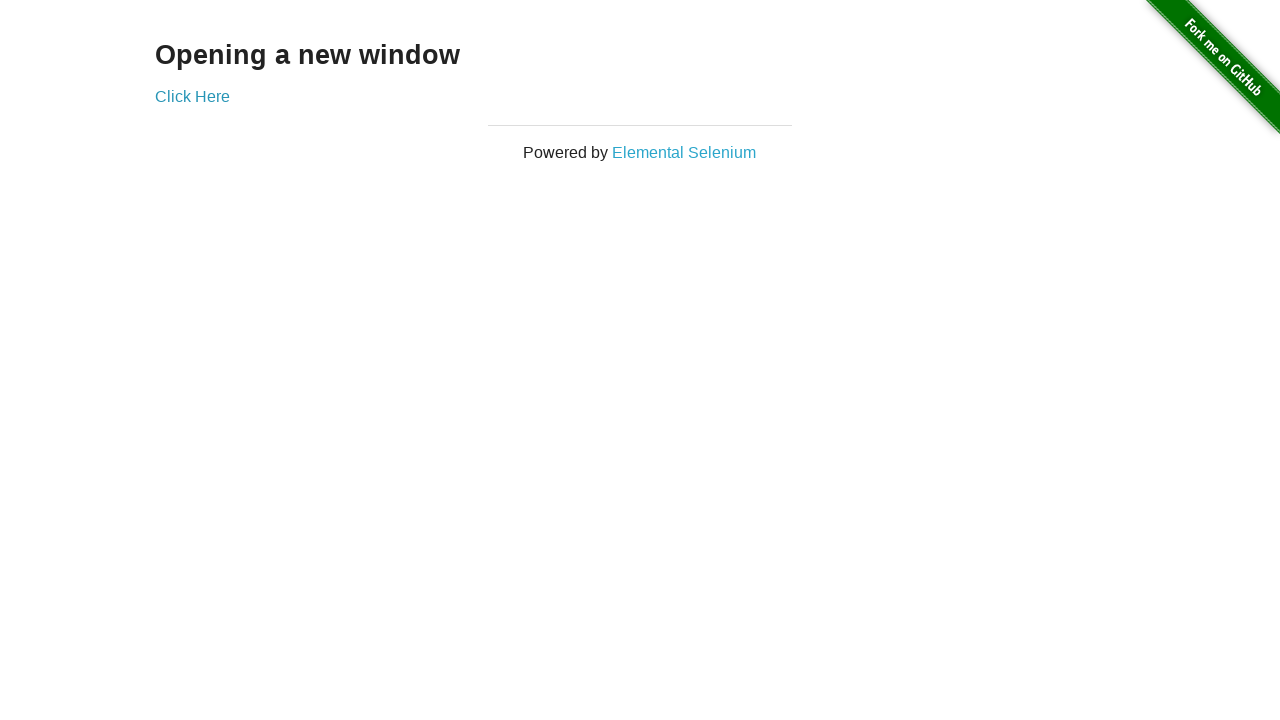

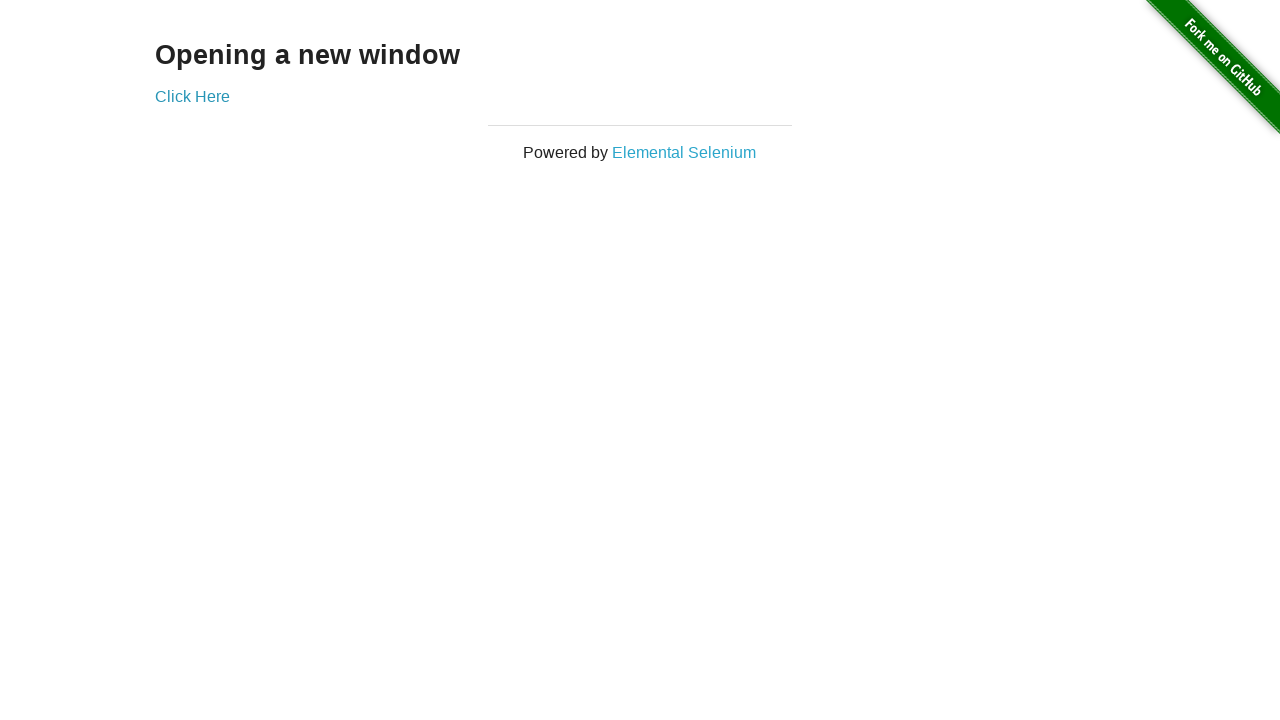